Tests popup window handling by clicking a link that opens a popup window and capturing the original window handle

Starting URL: http://omayo.blogspot.com/

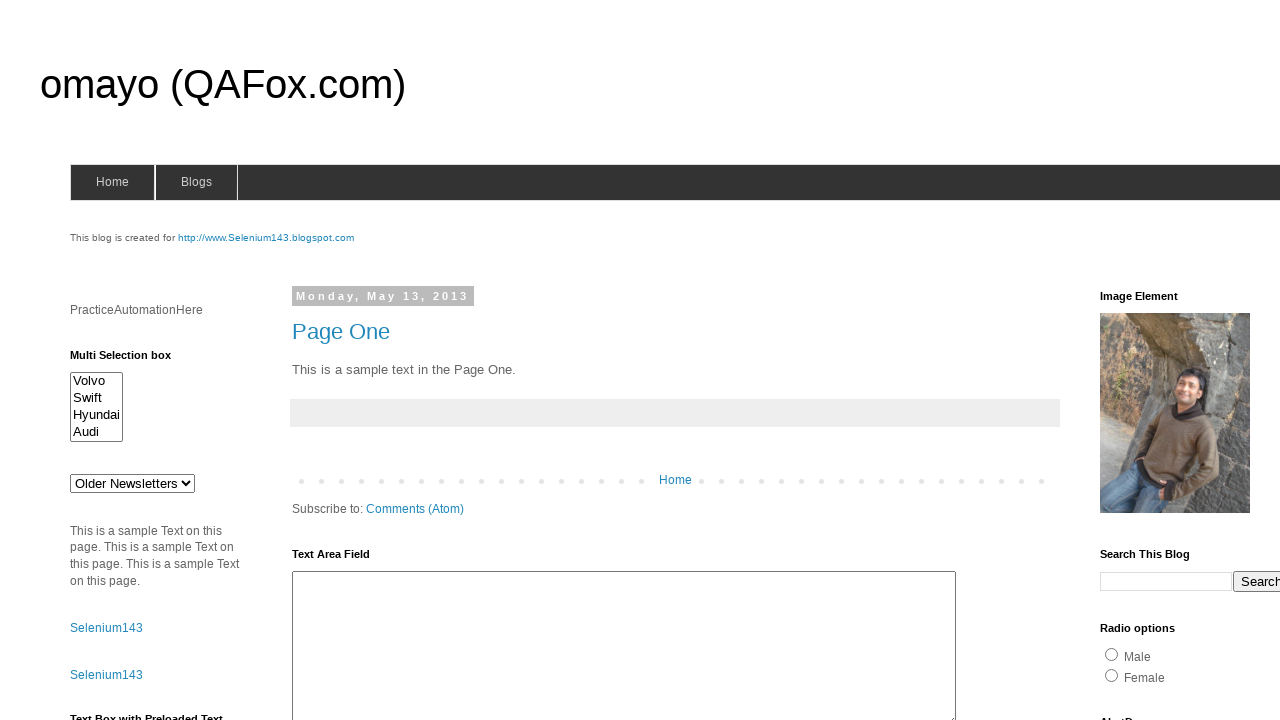

Clicked link to open a popup window at (132, 360) on xpath=//a[text()='Open a popup window']
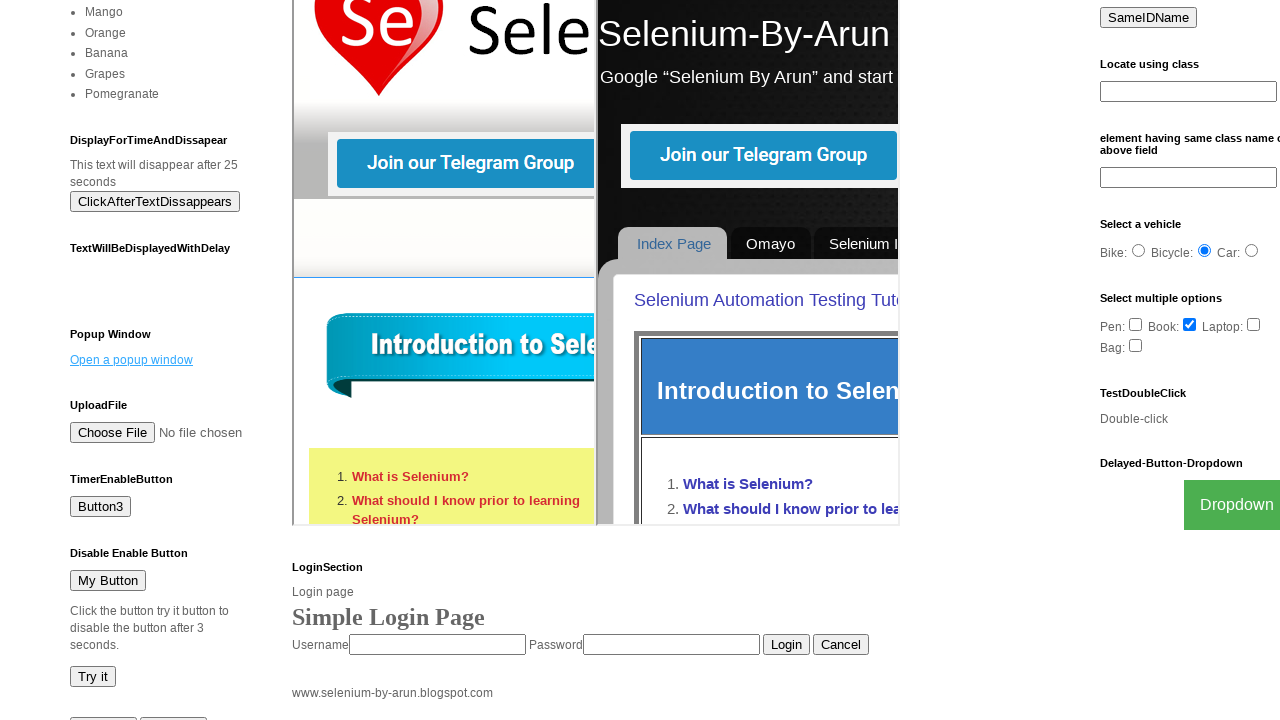

Waited 1000ms for popup window to open
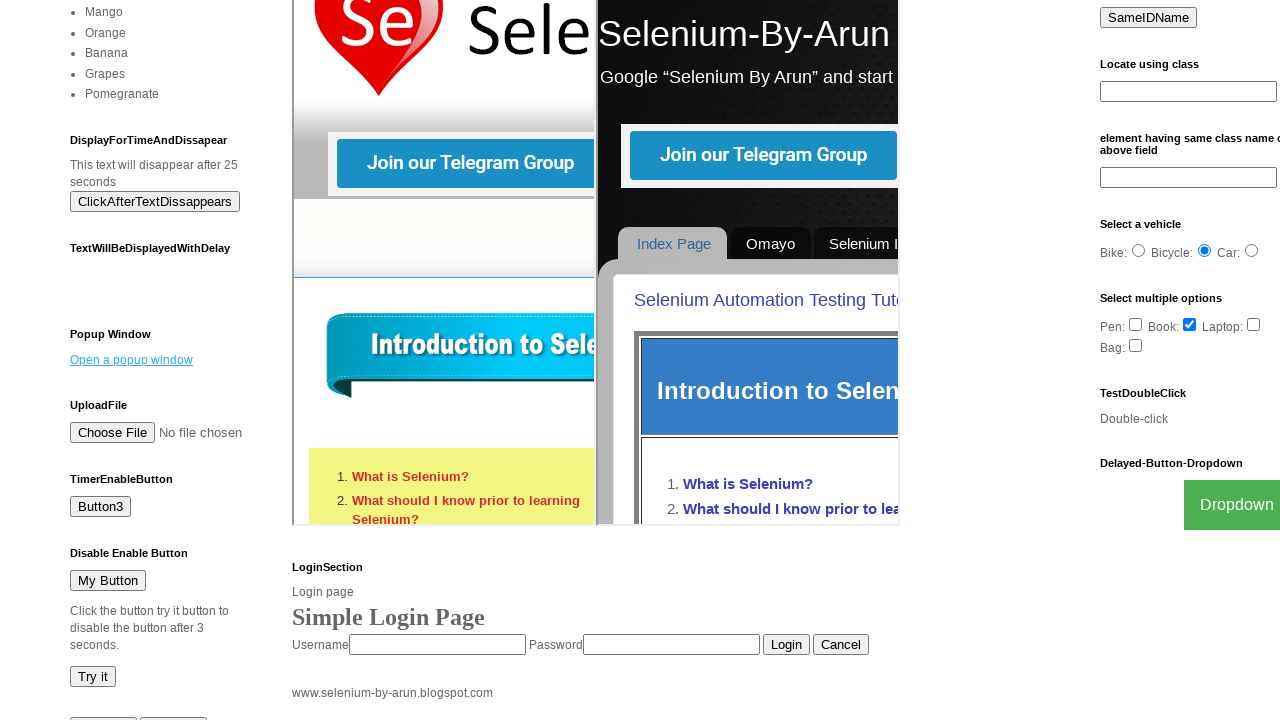

Retrieved all pages in the browser context
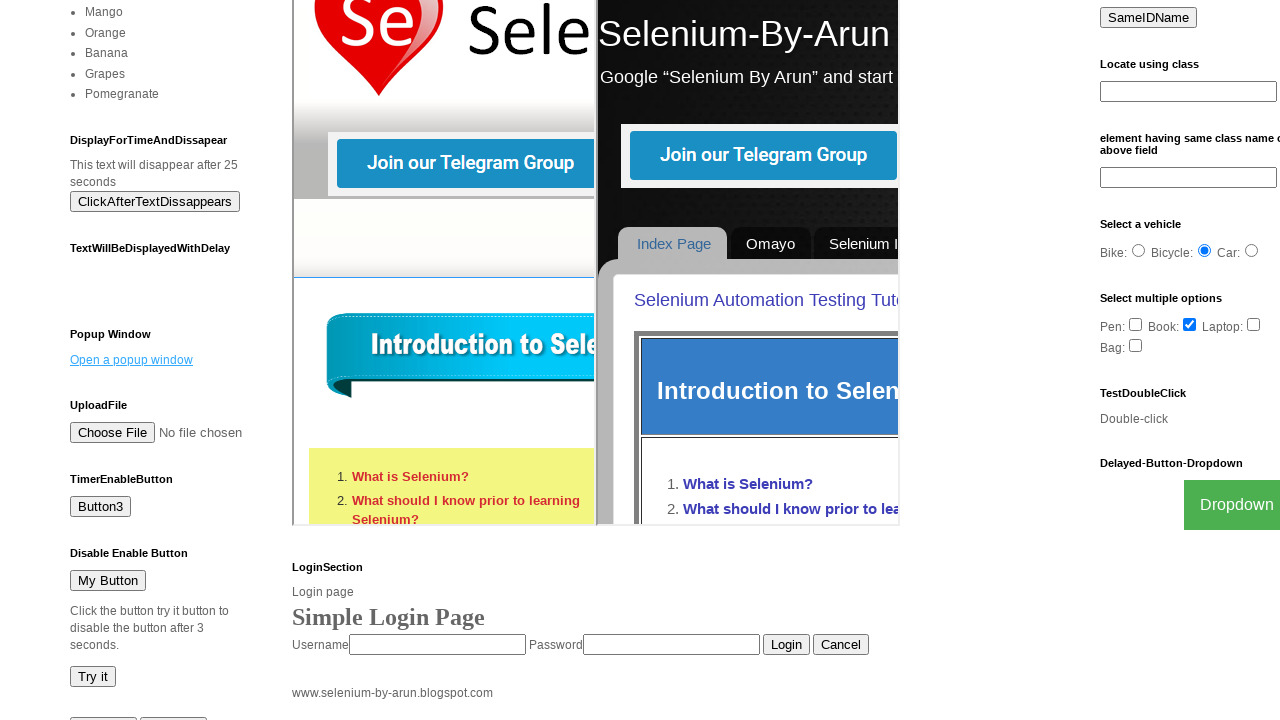

Captured original page URL
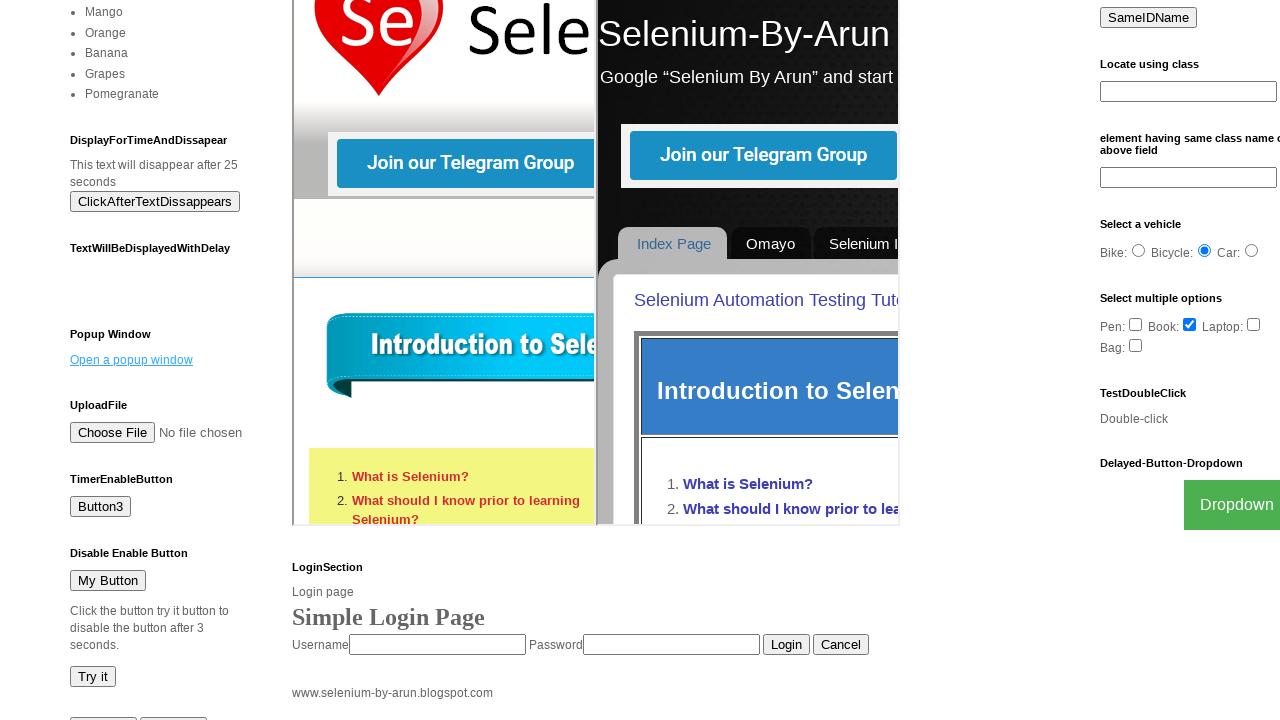

Printed original page URL: http://omayo.blogspot.com/
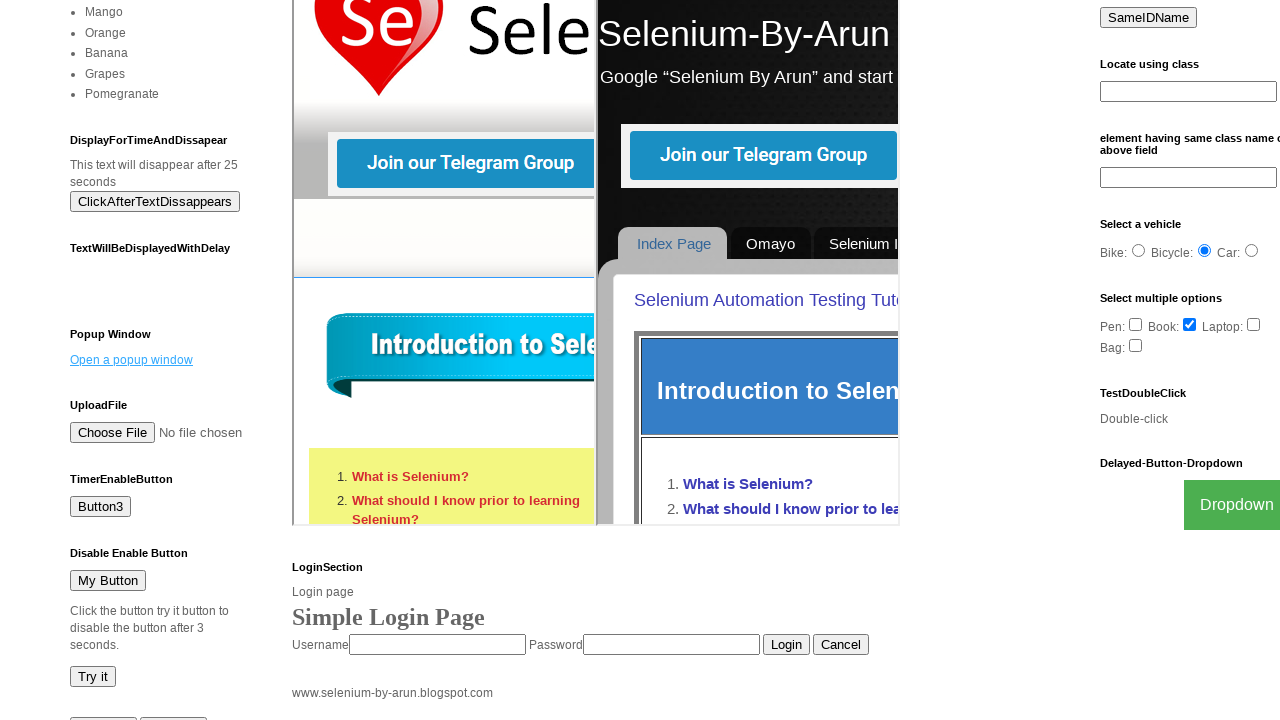

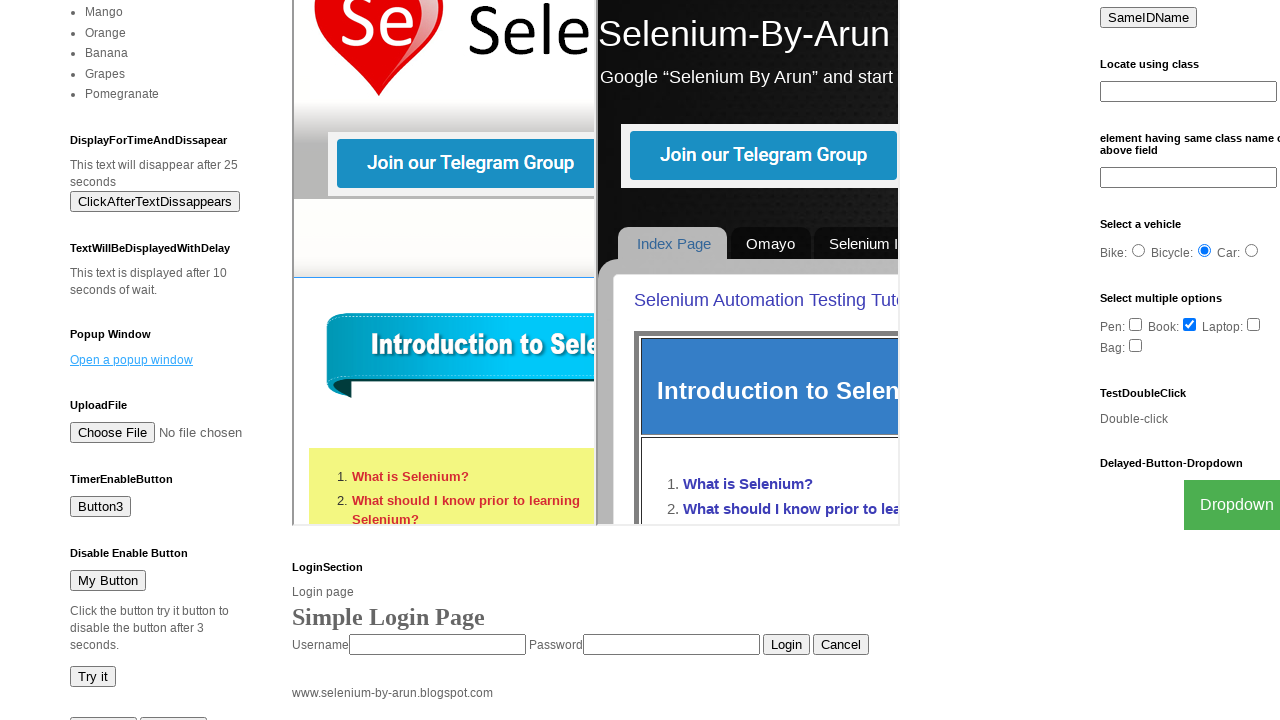